Tests that the input field is cleared after adding a todo item

Starting URL: https://demo.playwright.dev/todomvc

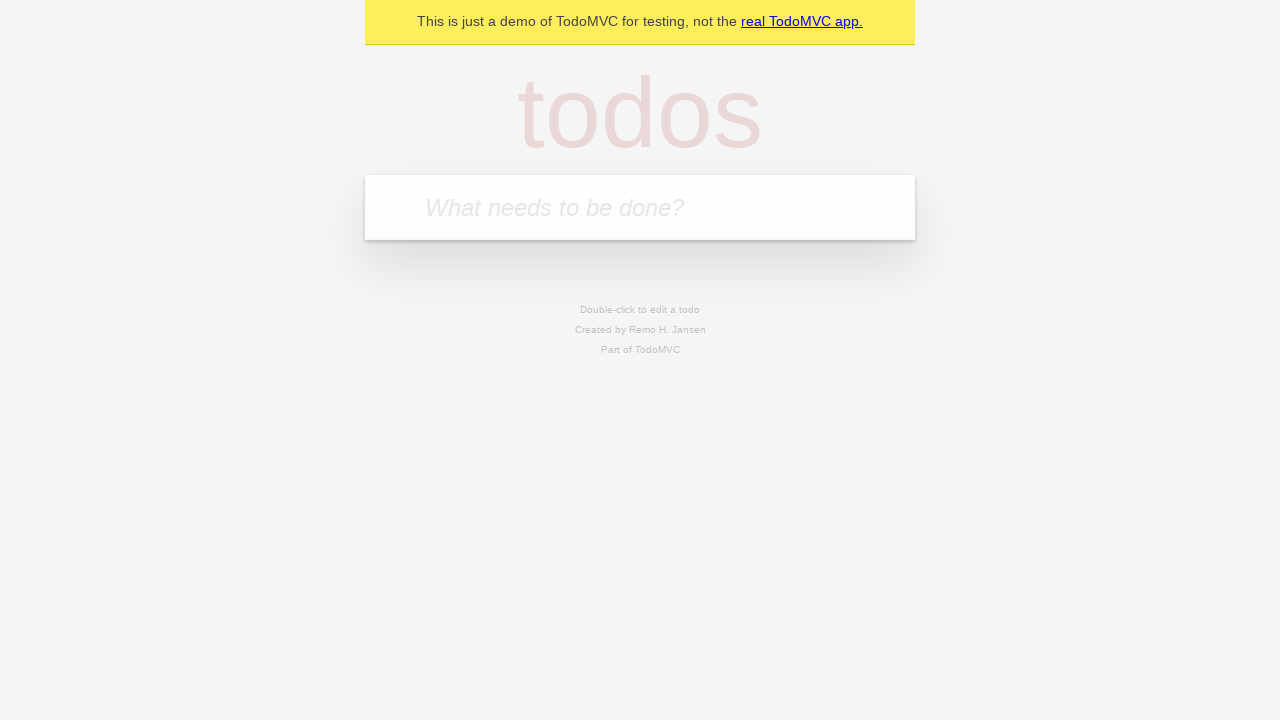

Filled new todo input field with 'buy some cheese' on .new-todo
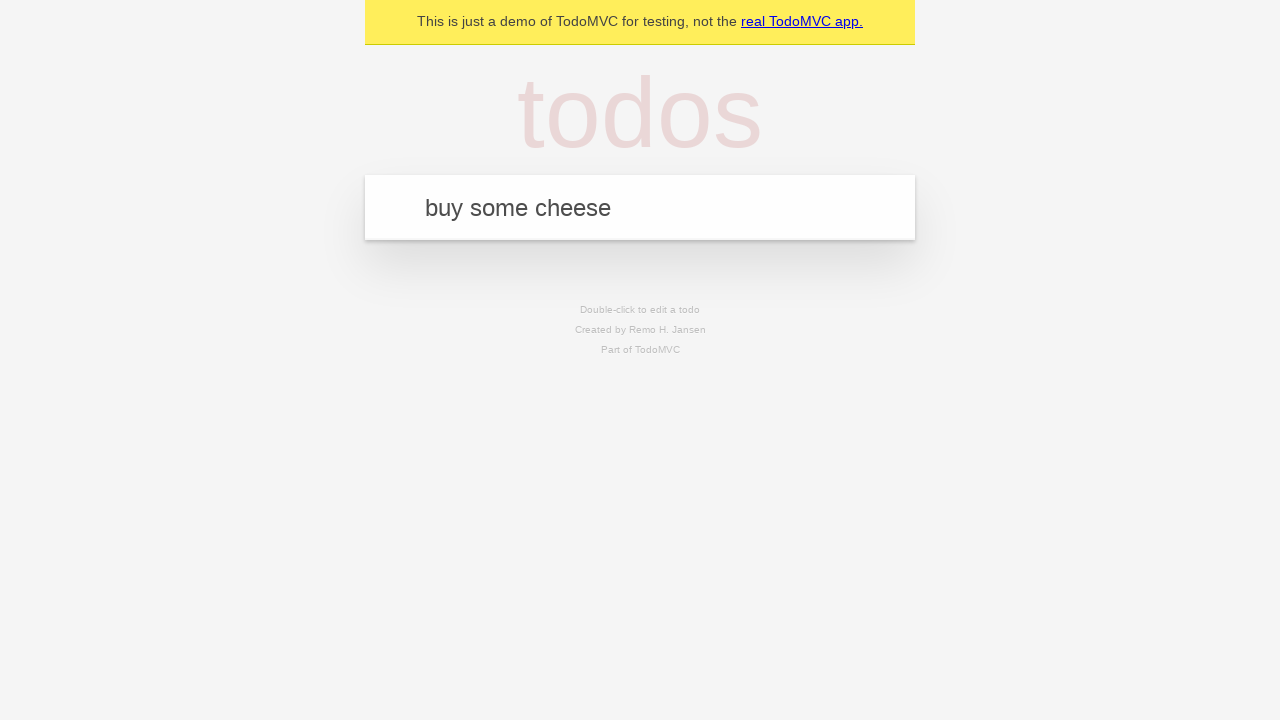

Pressed Enter to add the todo item on .new-todo
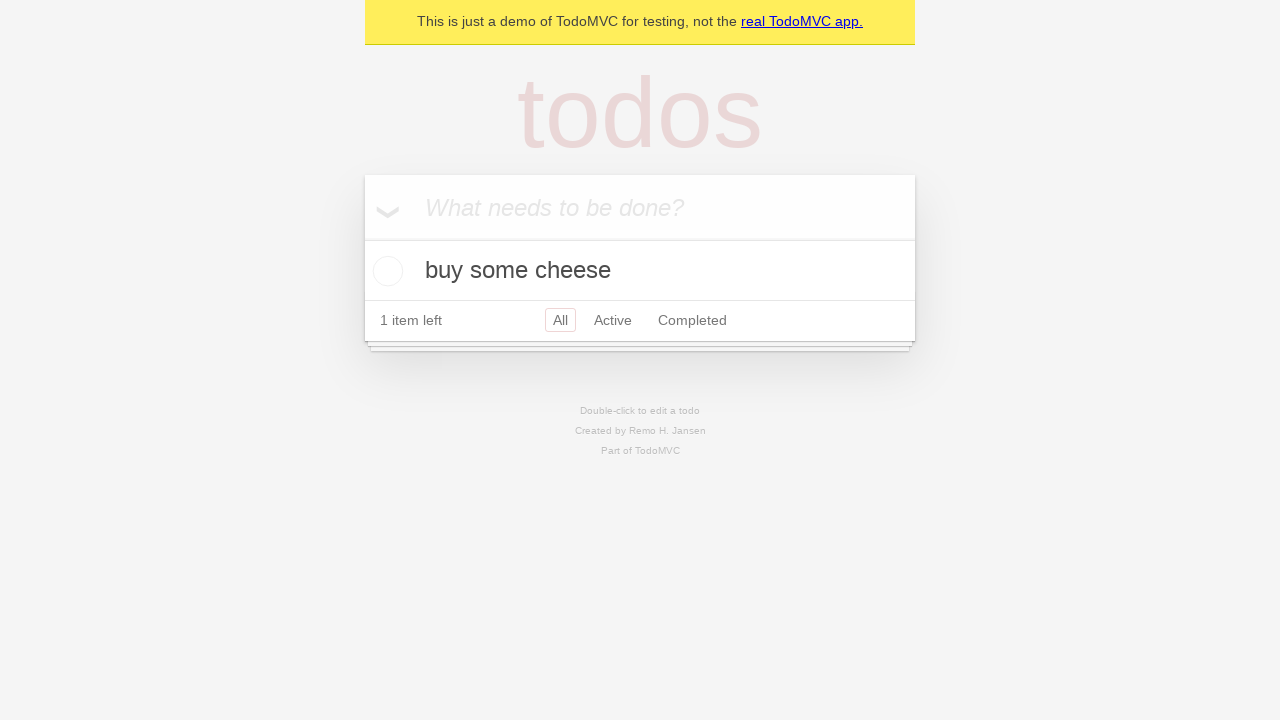

Waited for new todo input field to be visible
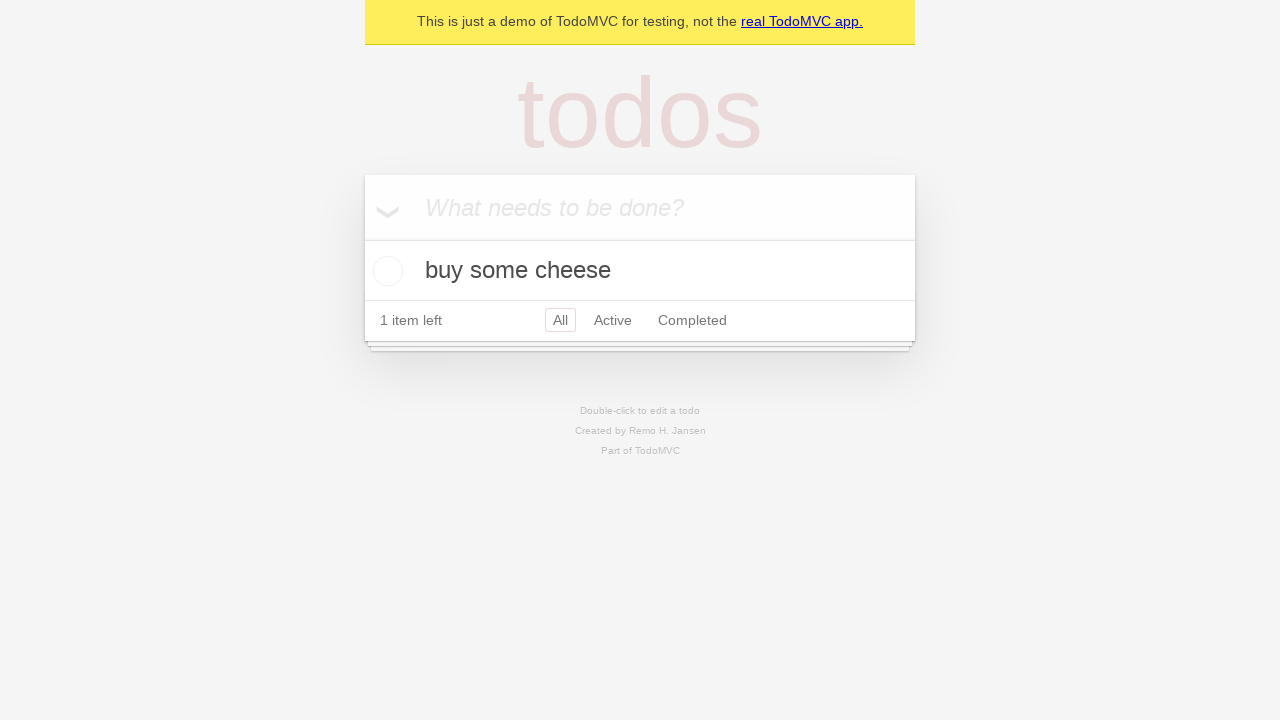

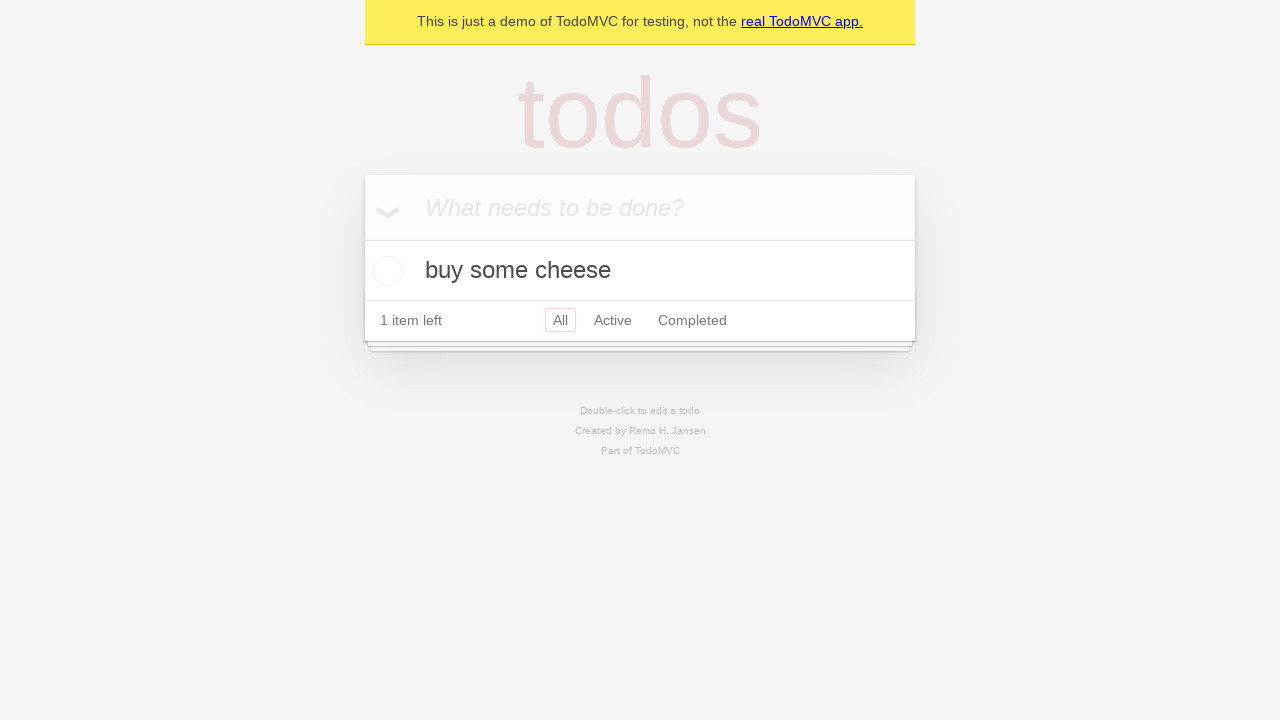